Navigates to the Selenium website, maximizes the window, and retrieves window size and position information

Starting URL: https://www.selenium.dev/

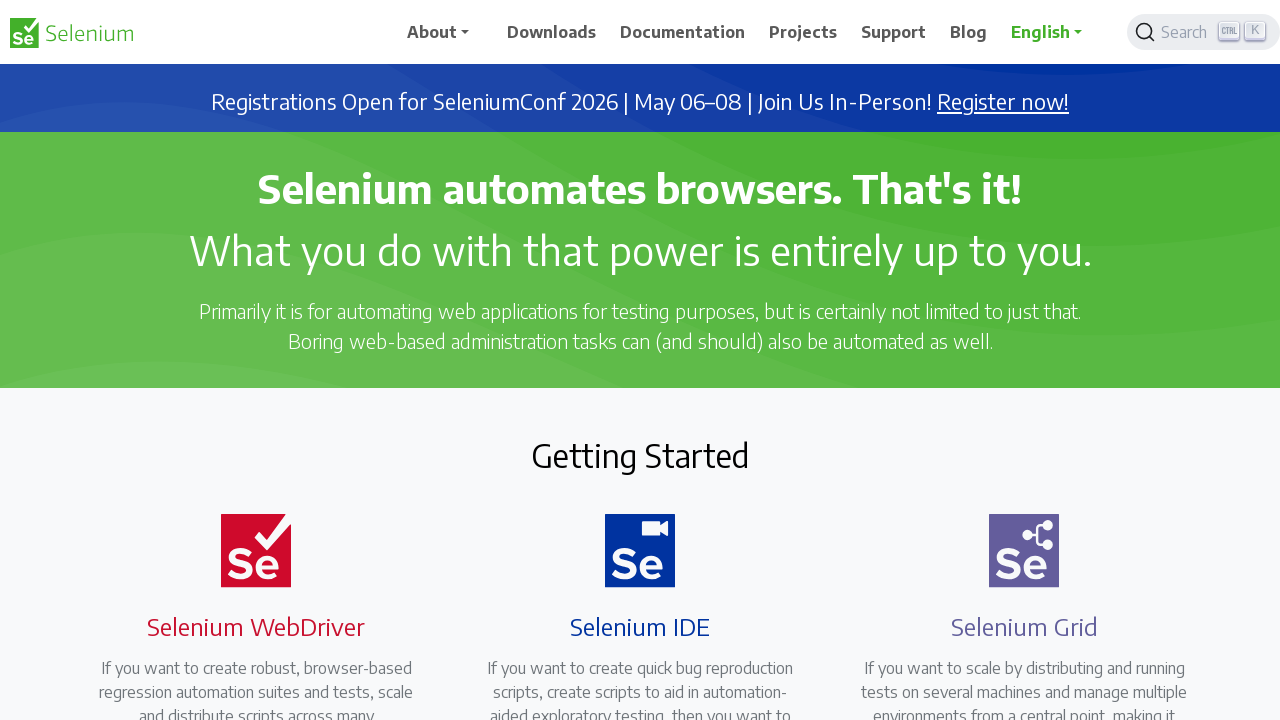

Navigated to Selenium website
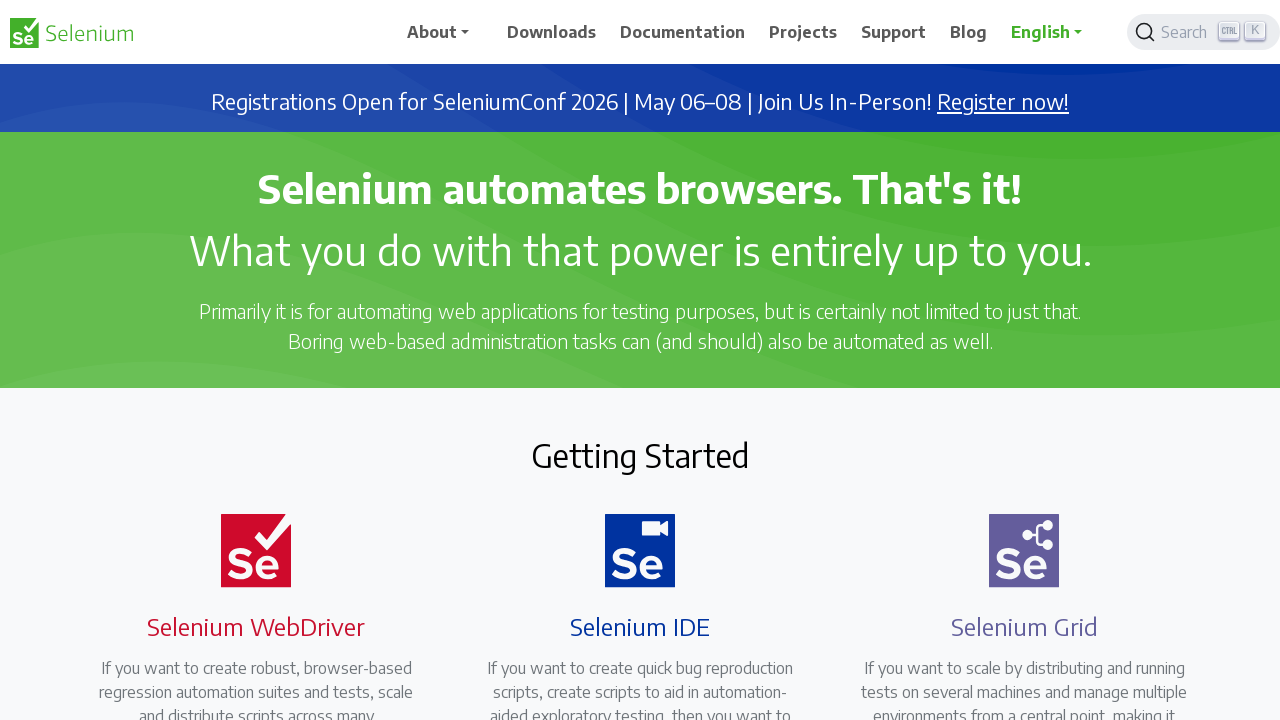

Maximized browser window to 1920x1080
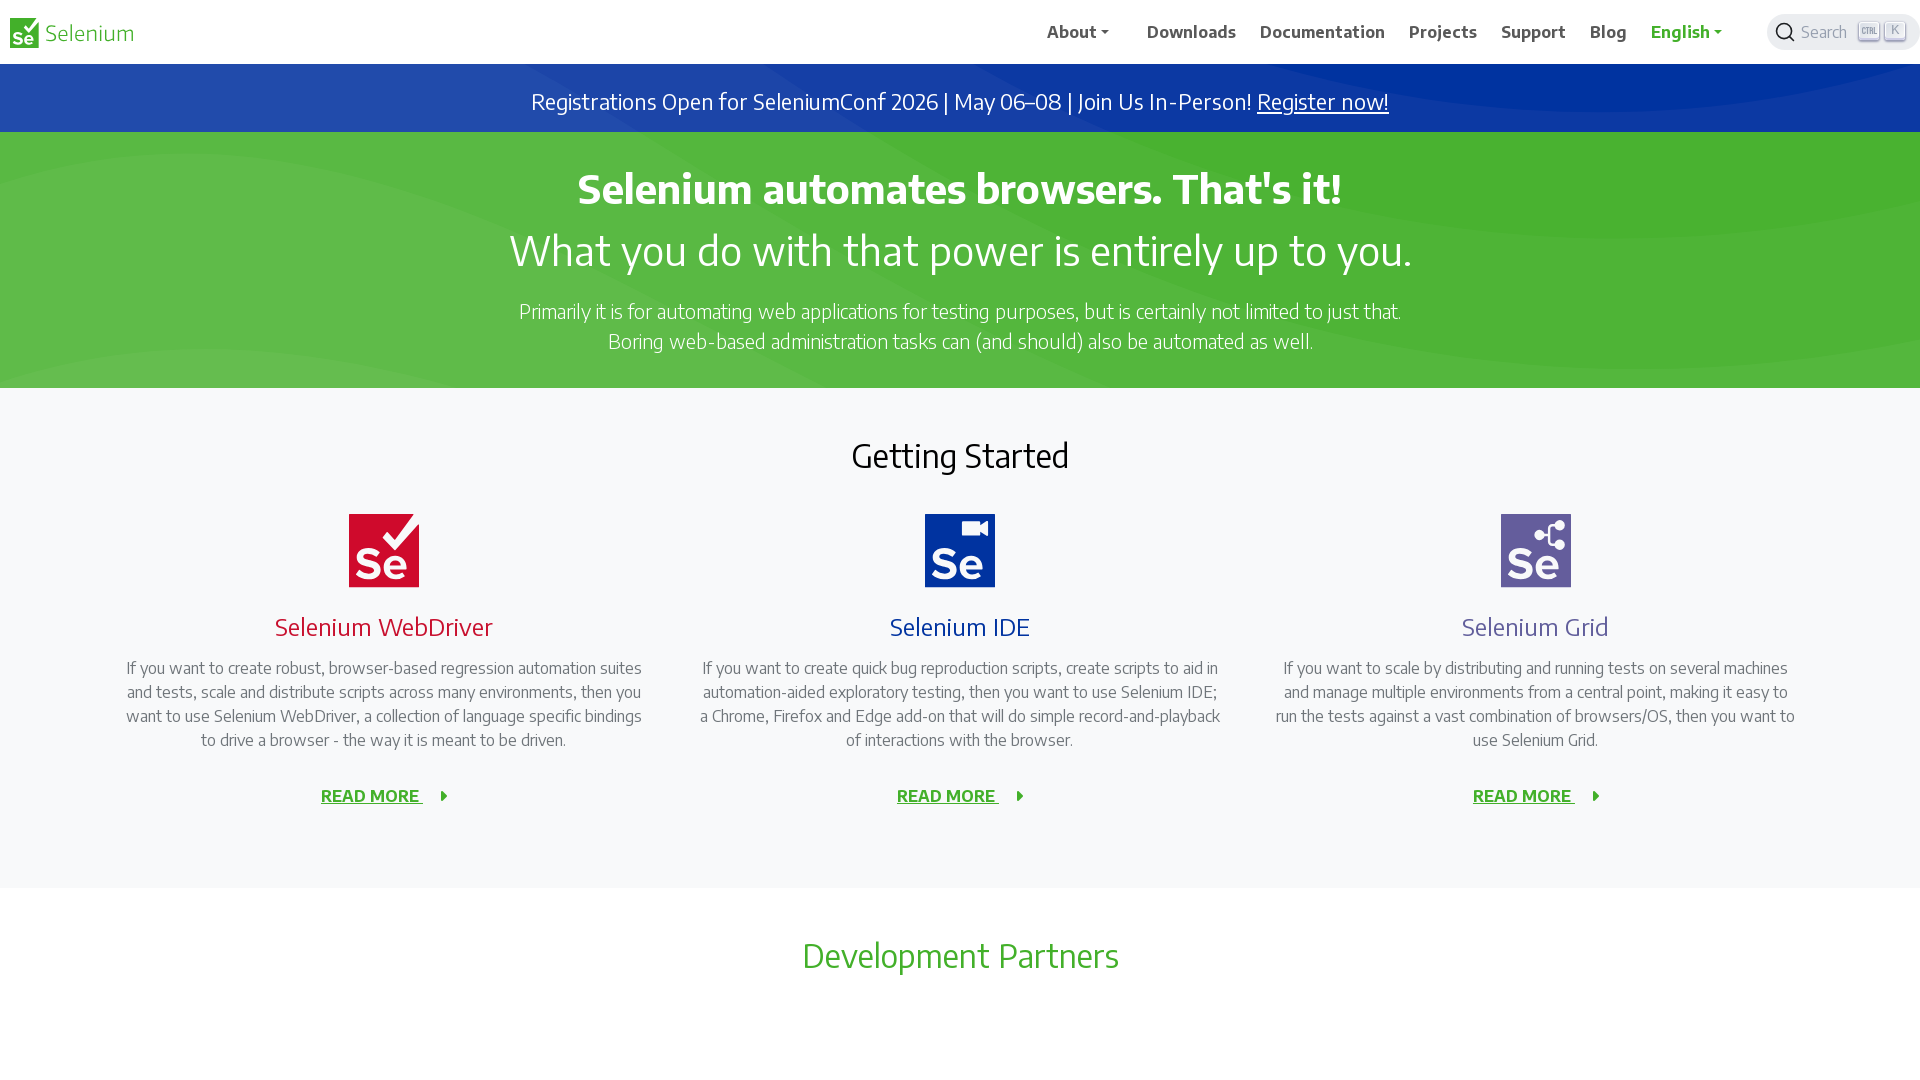

Retrieved viewport size: width=1920, height=1080
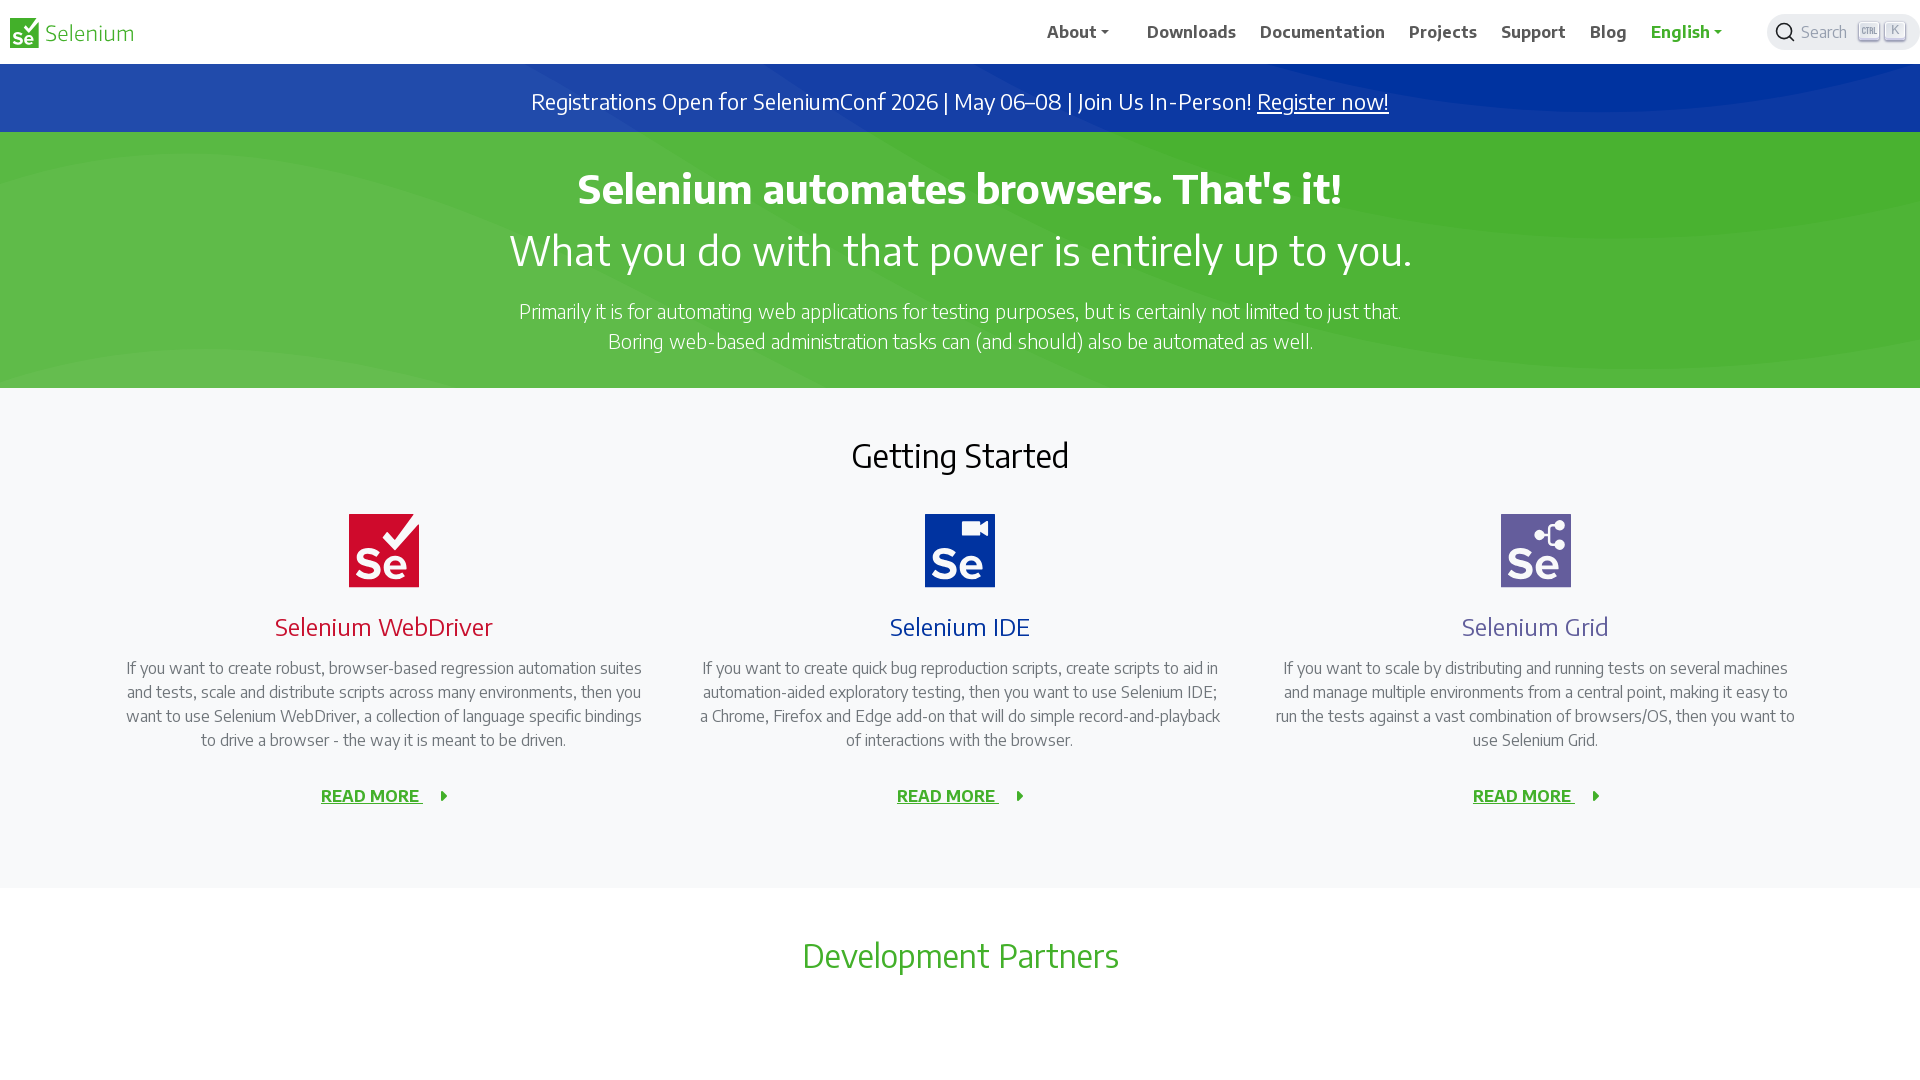

Printed viewport size information to console
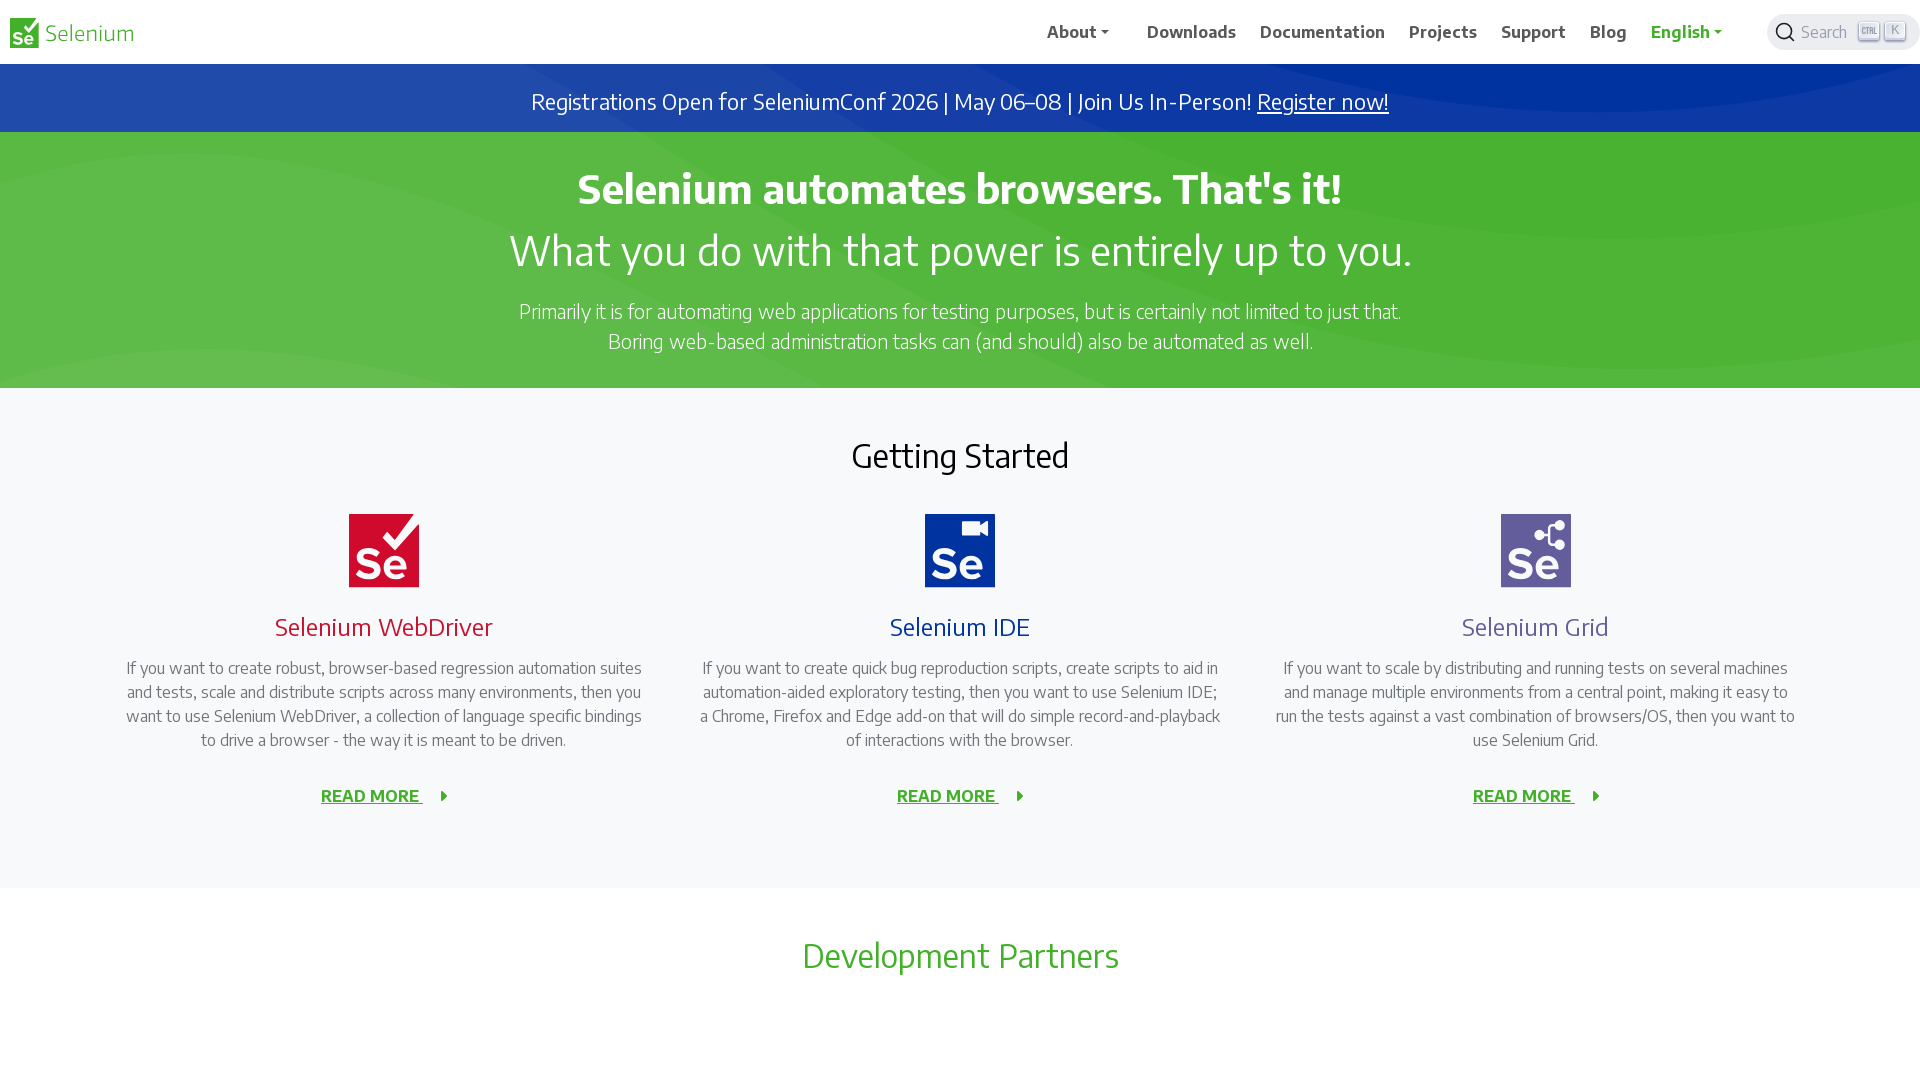

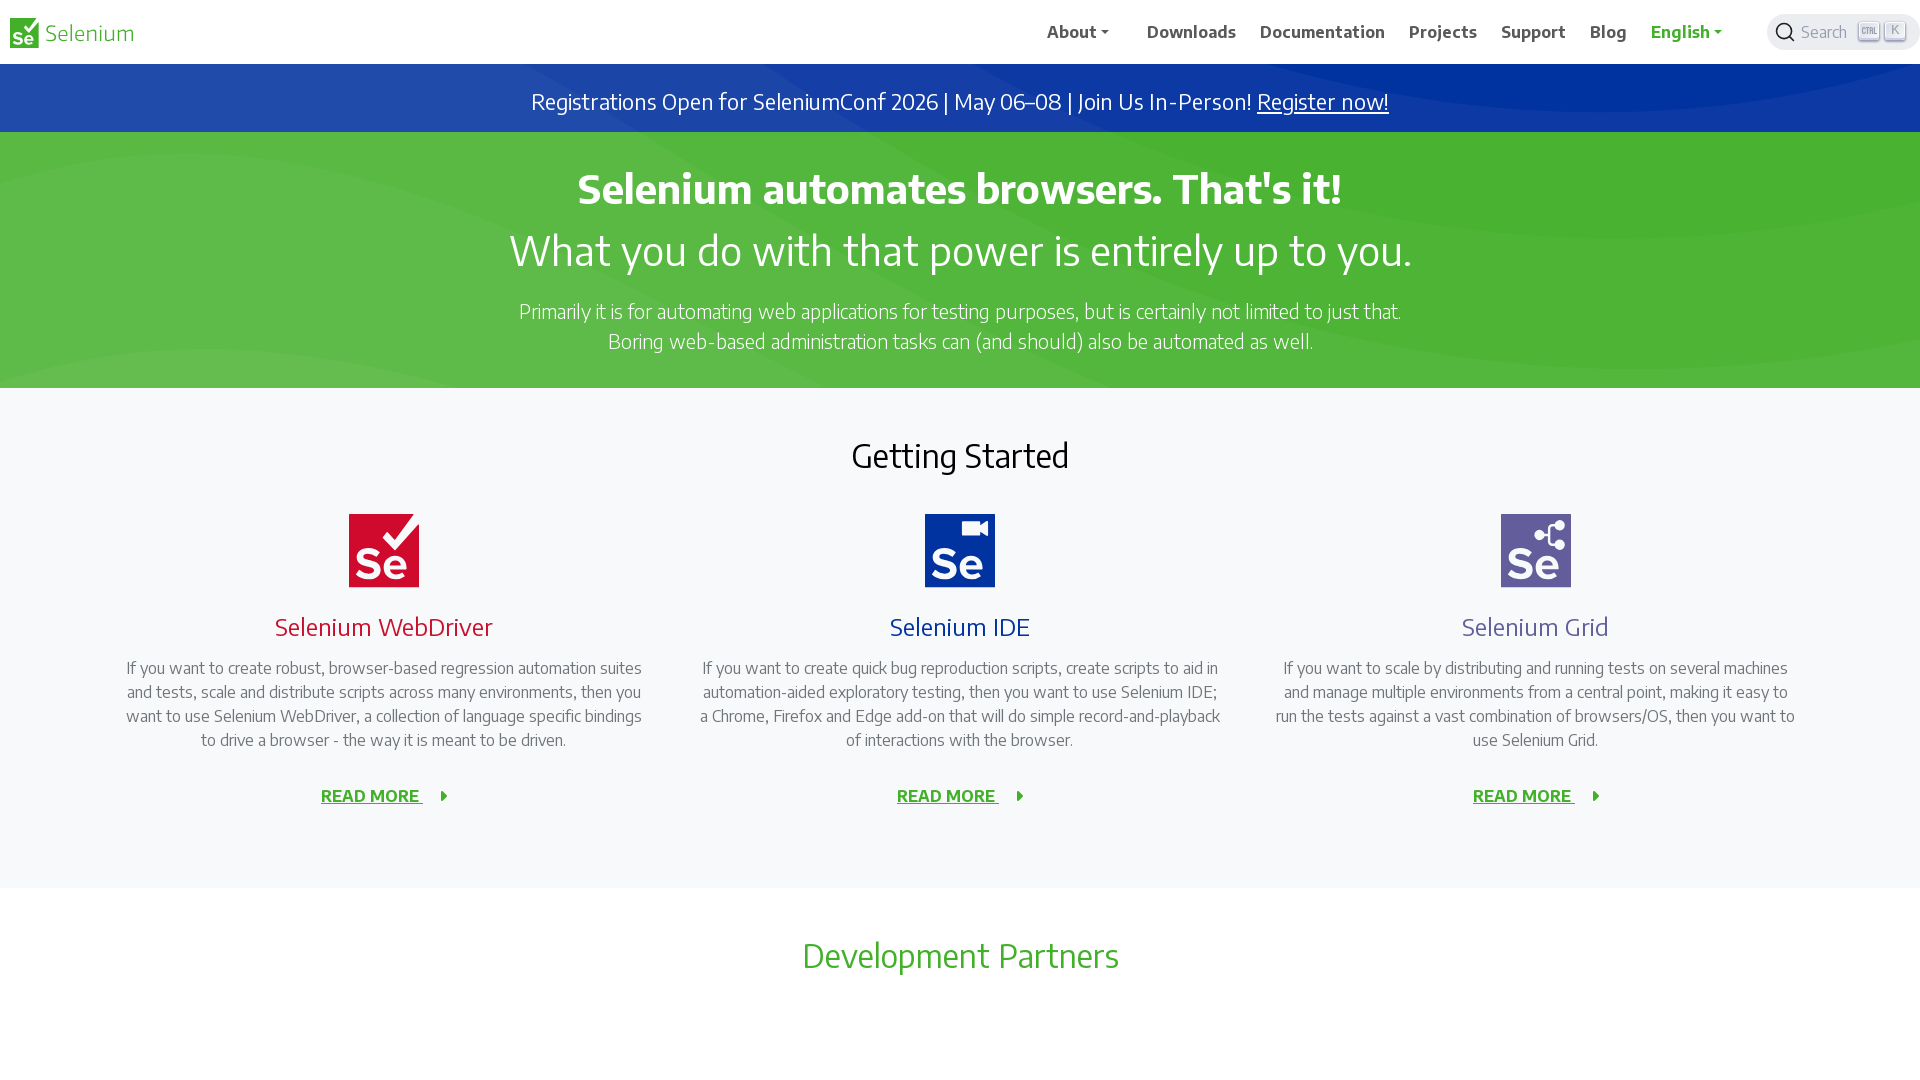